Tests mouse hover functionality by navigating to a demo page and hovering over an image element to trigger a hover effect

Starting URL: https://demoapps.qspiders.com/ui/mouseHover?sublist=0

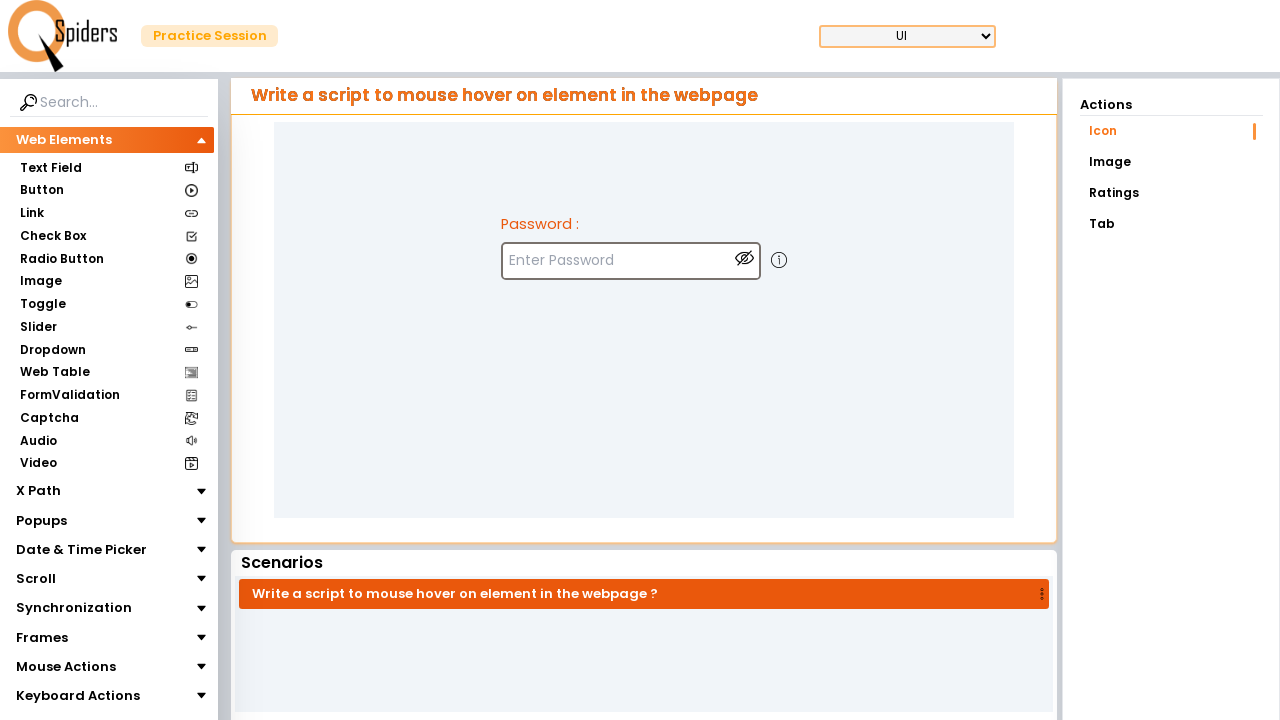

Navigated to mouse hover demo page
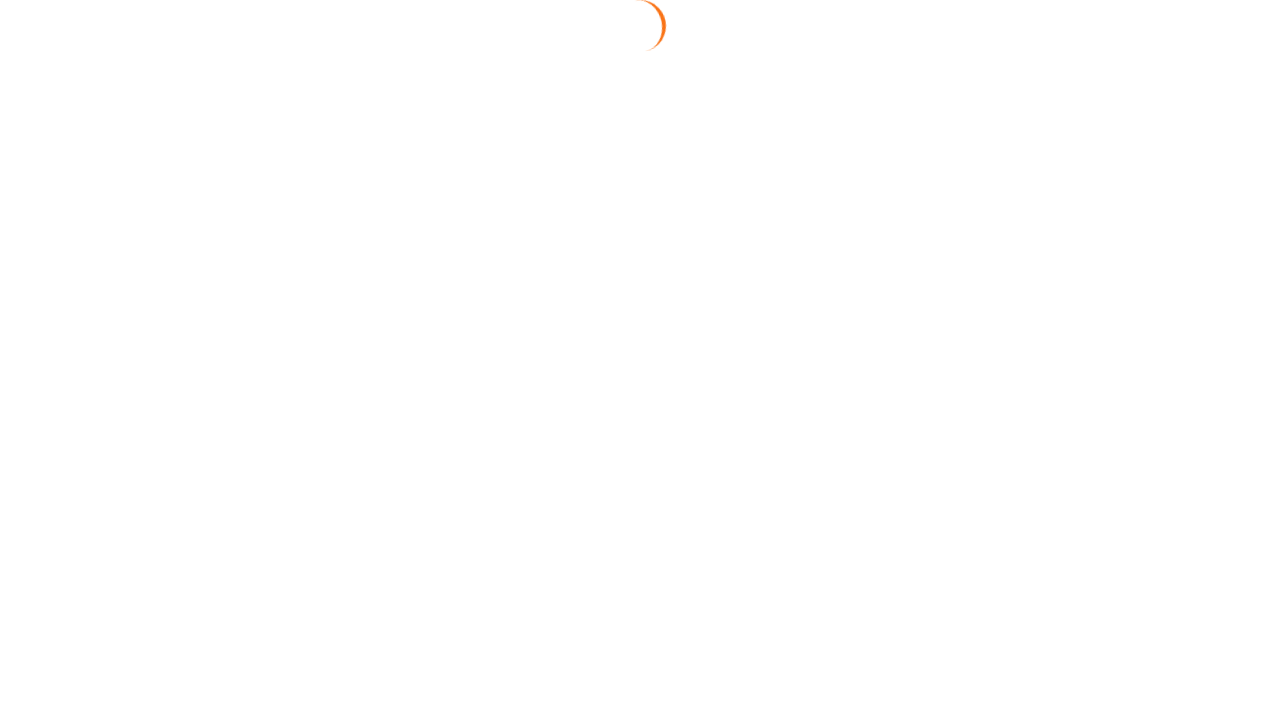

Hovered over image element to trigger hover effect at (779, 260) on xpath=//img[@class='w-5 h-5 mt-5 ml-3 cursor-pointer ']
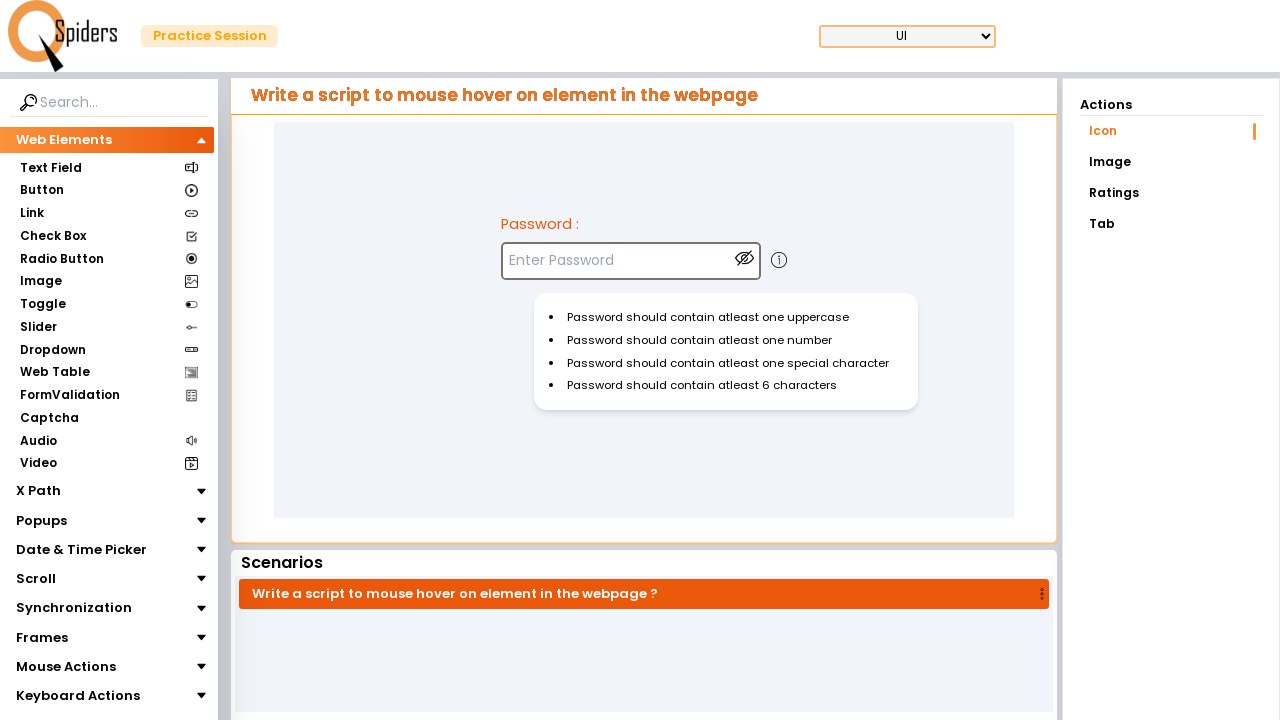

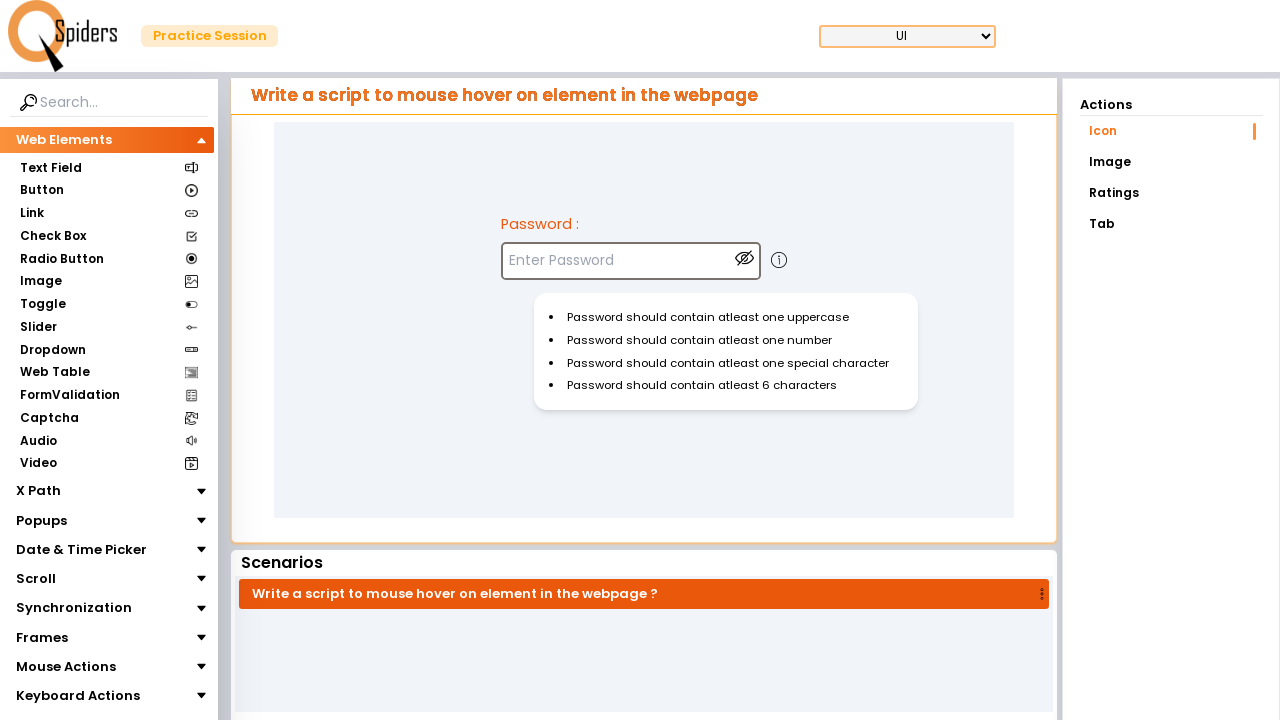